Tests dynamic button behavior by clicking start button and then stop button

Starting URL: https://testautomationpractice.blogspot.com/

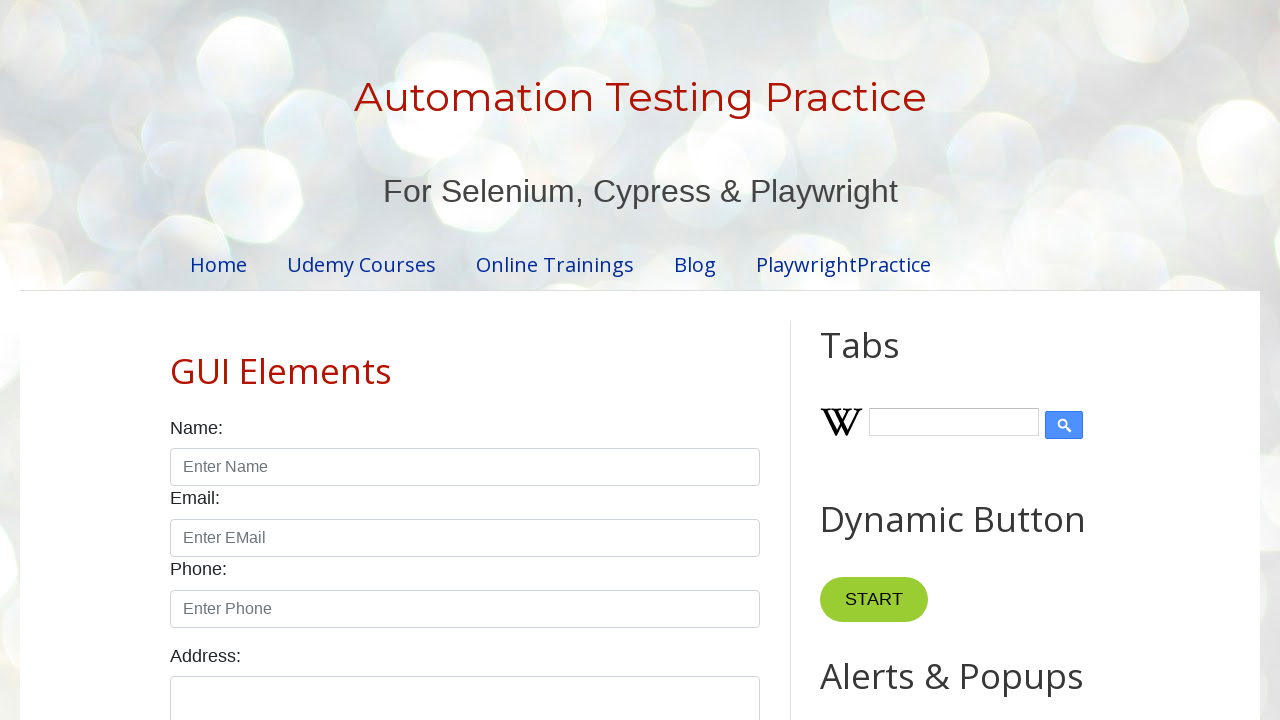

Clicked START button to initiate dynamic button behavior at (874, 600) on xpath=//button[@name='start']
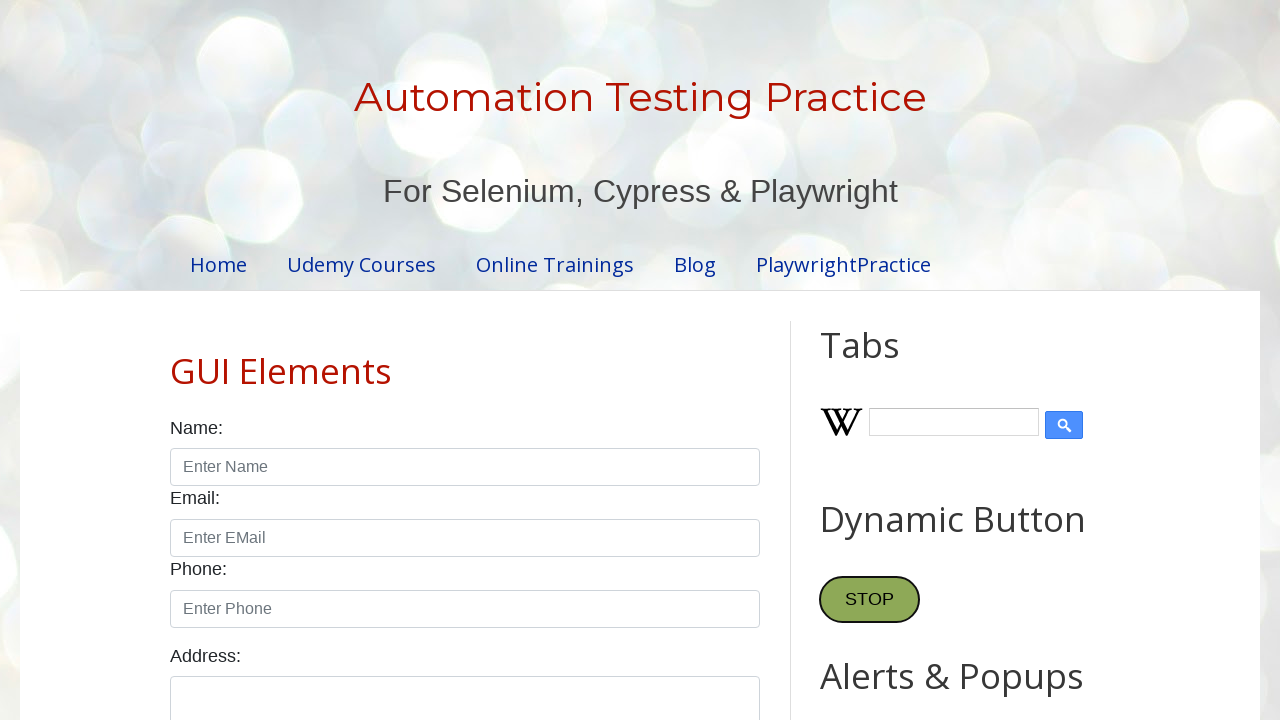

STOP button appeared and became visible
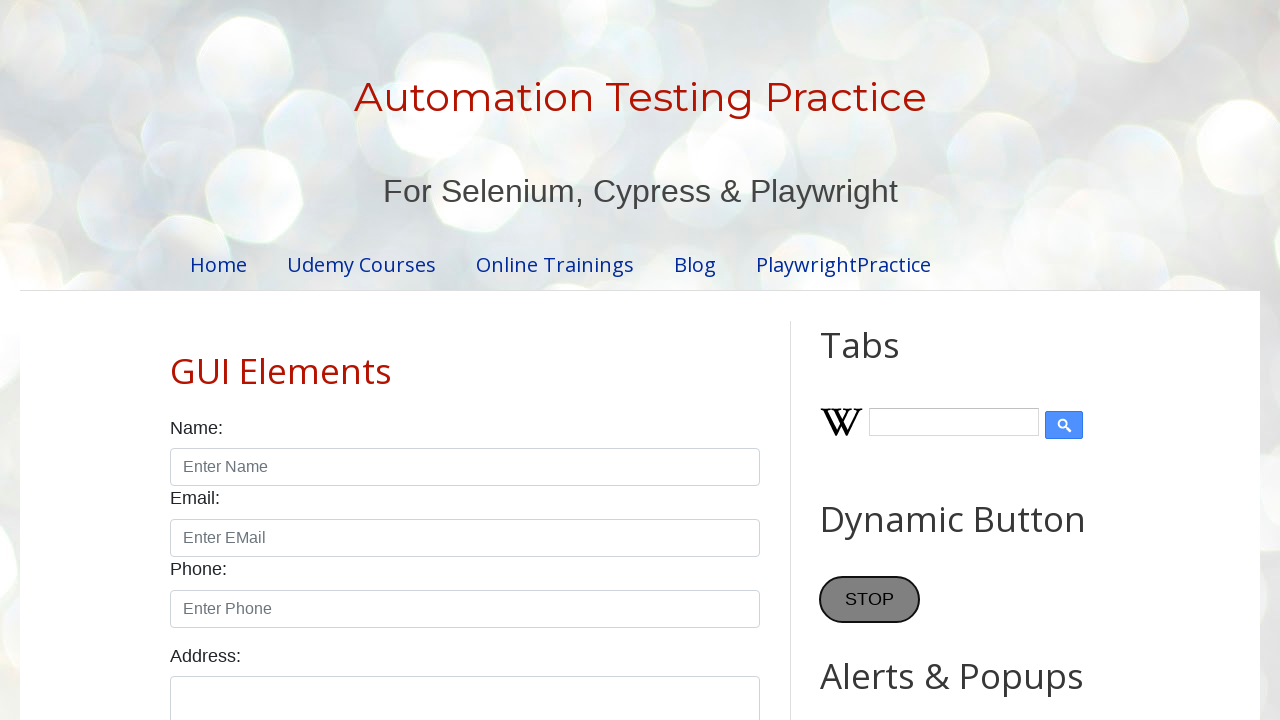

Clicked STOP button to end dynamic button behavior at (870, 600) on xpath=//button[@name='stop']
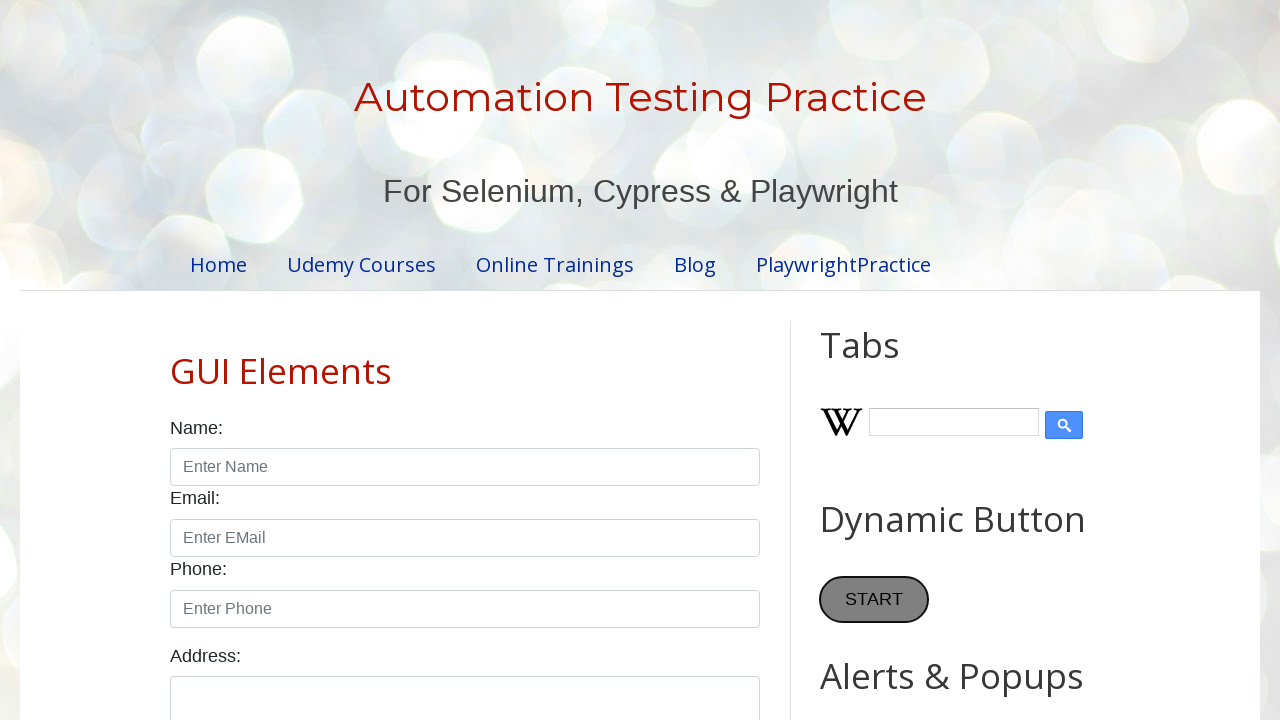

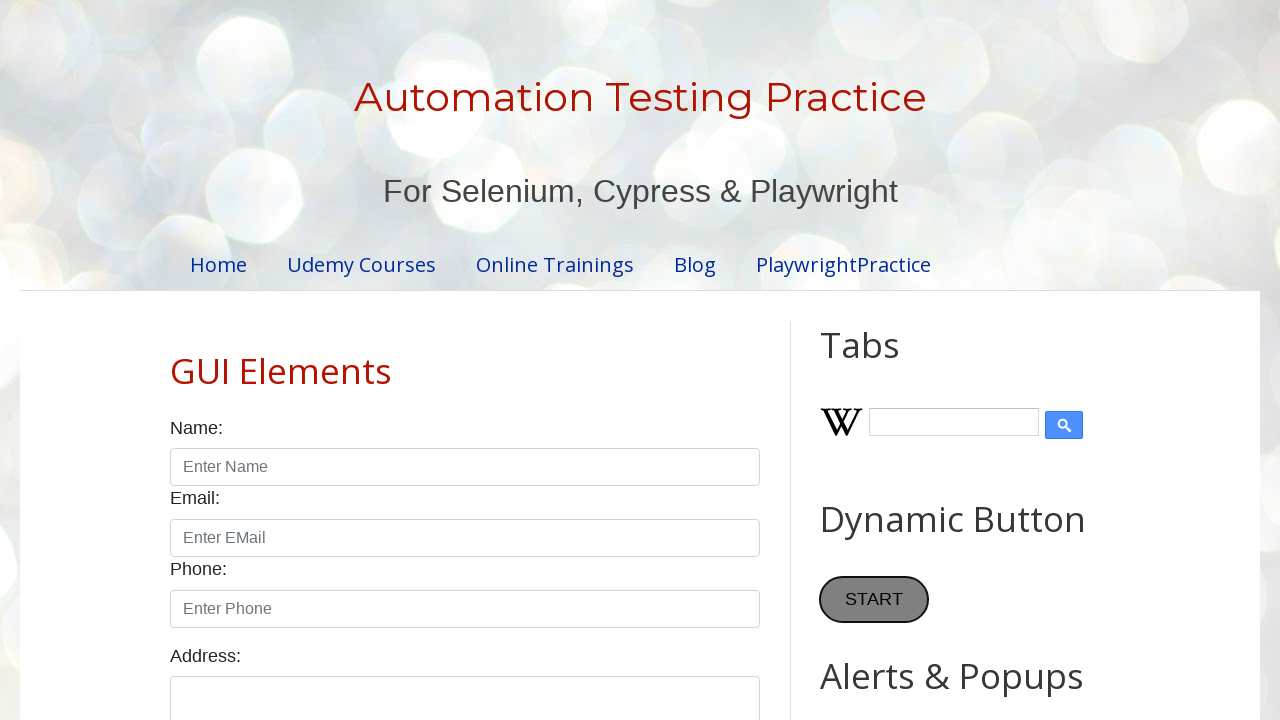